Tests that clicking the login button navigates to the login page and displays the login heading

Starting URL: https://monkkee.com/en

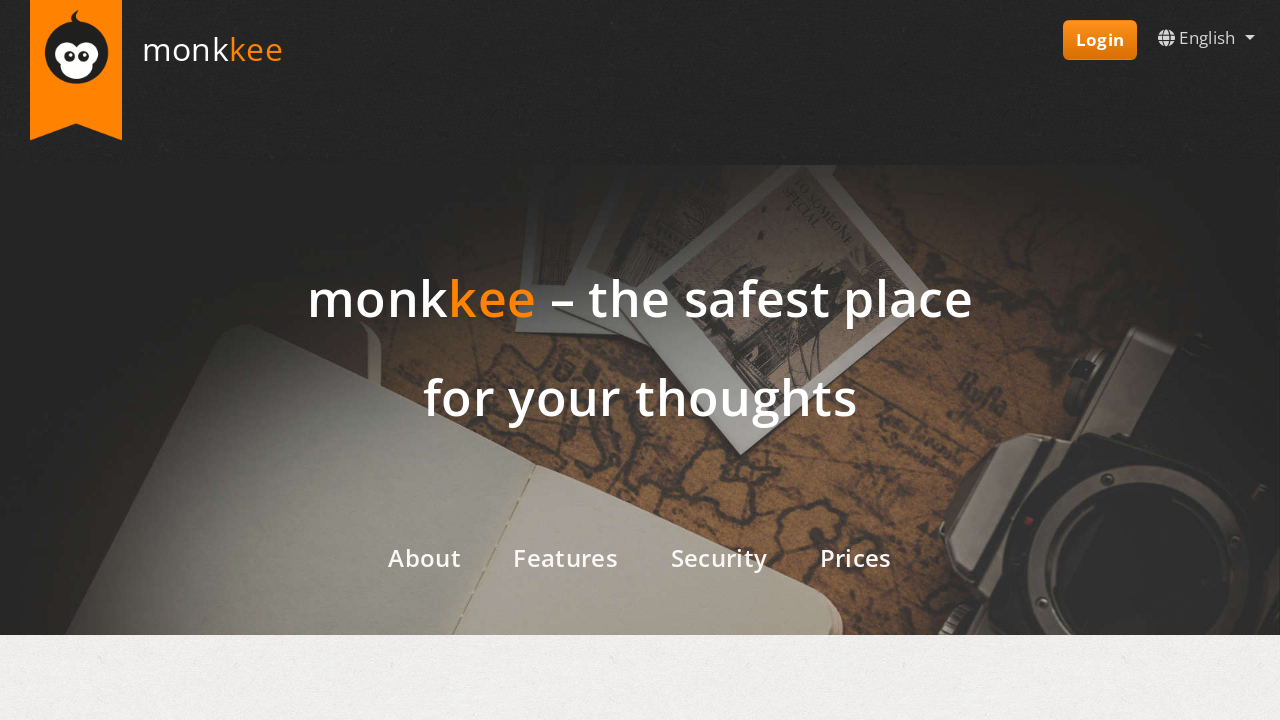

Clicked login button in user menu at (1100, 40) on div.user-menu a[href='/app/']
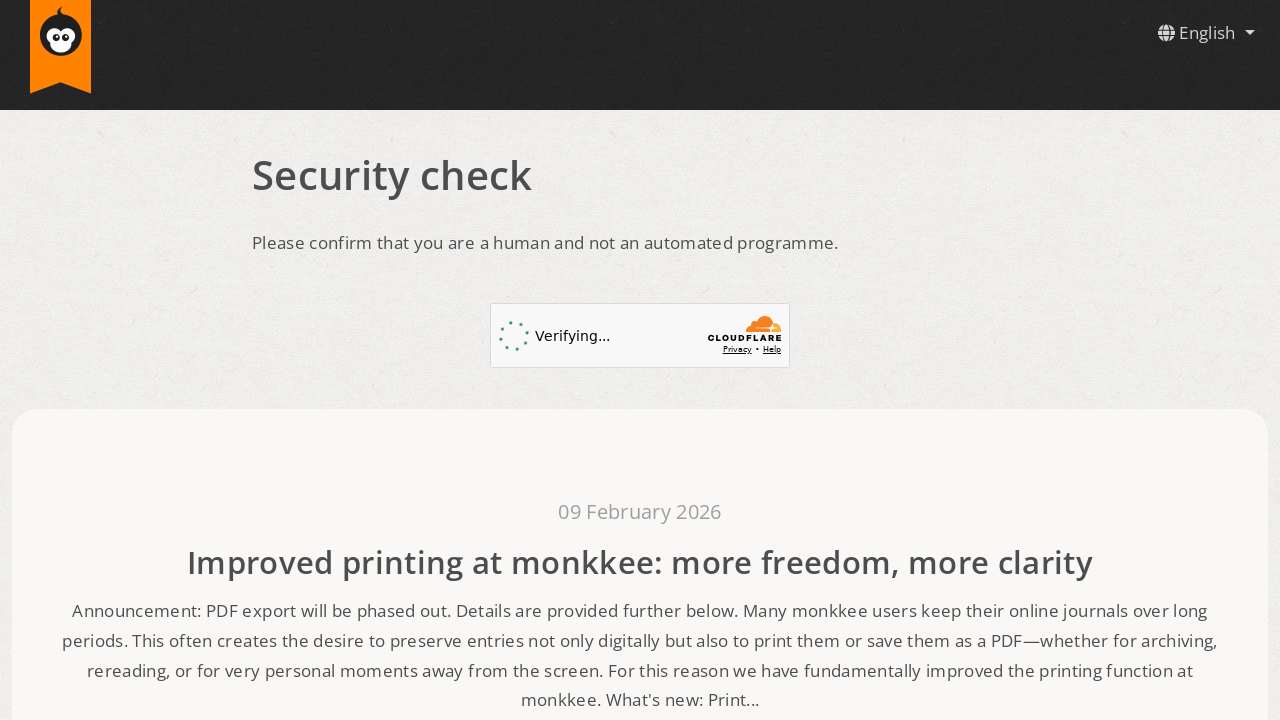

Login page heading loaded and visible
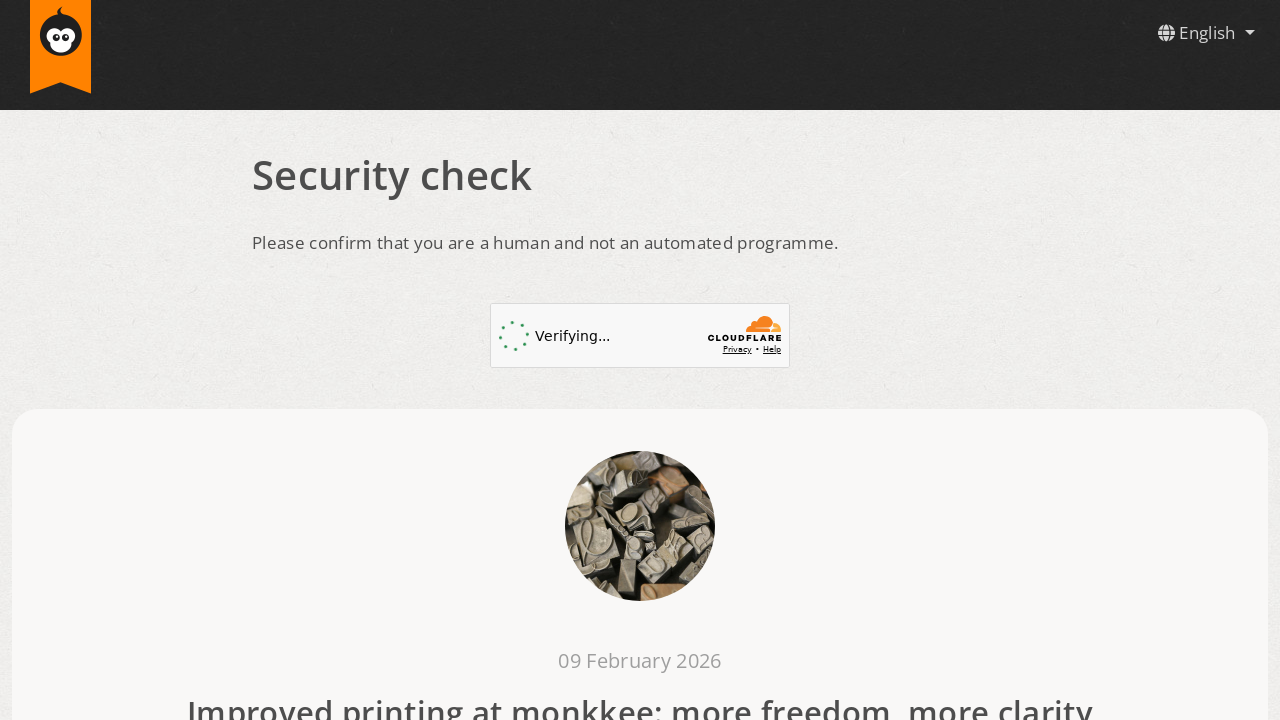

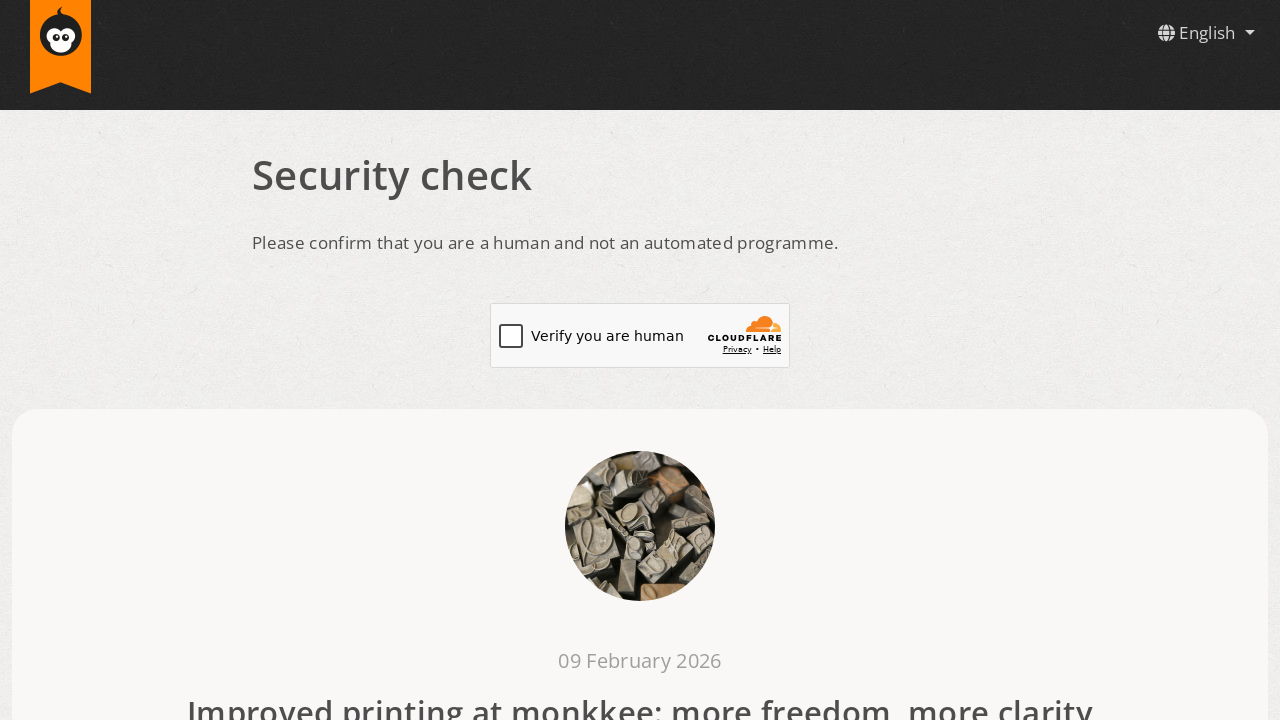